Tests window handling functionality by filling a form field, opening a new window, switching to it, closing it, and returning to the main window to update the form

Starting URL: https://www.hyrtutorials.com/p/window-handles-practice.html

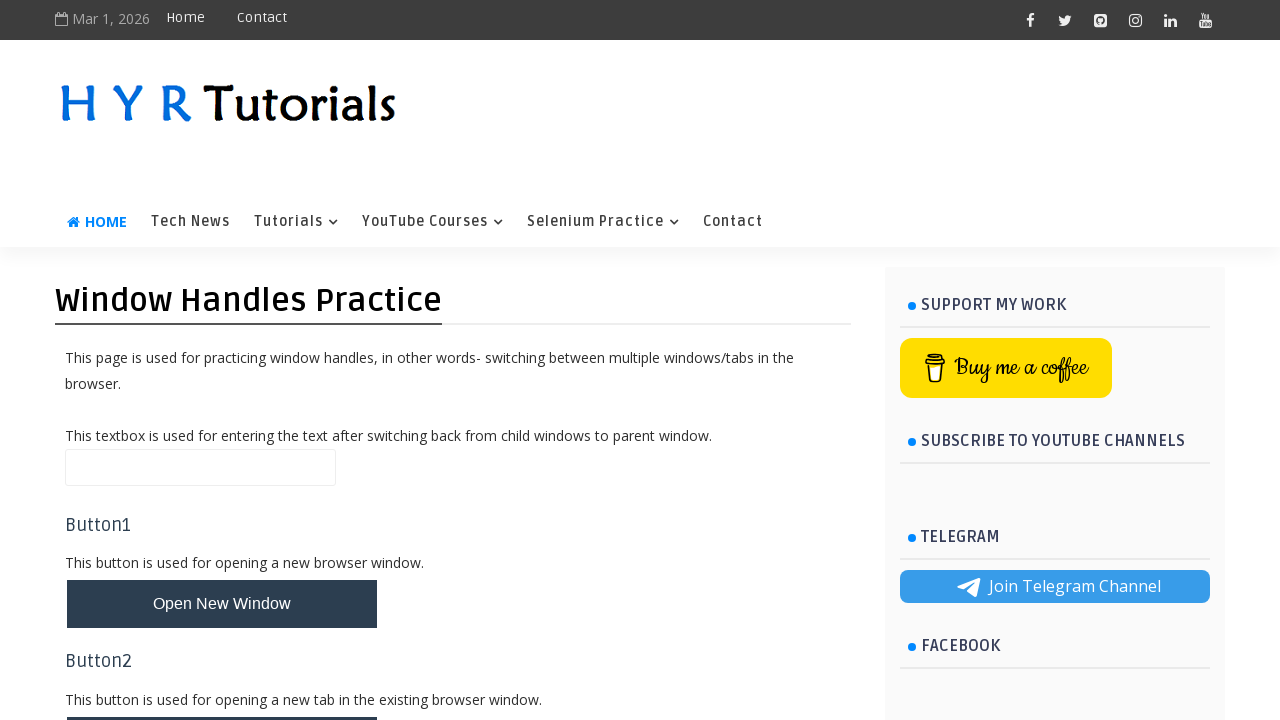

Filled name field with 'At main page' on main window on #name
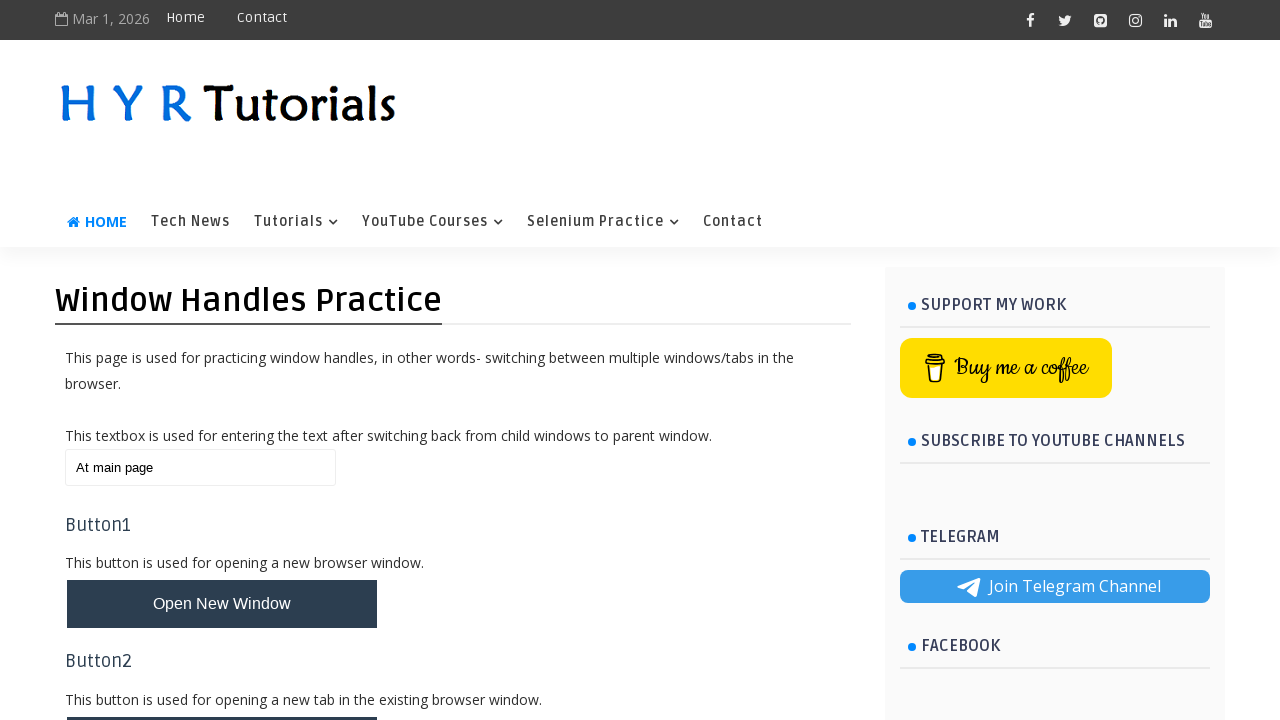

Clicked button to open new window at (222, 604) on #newWindowBtn
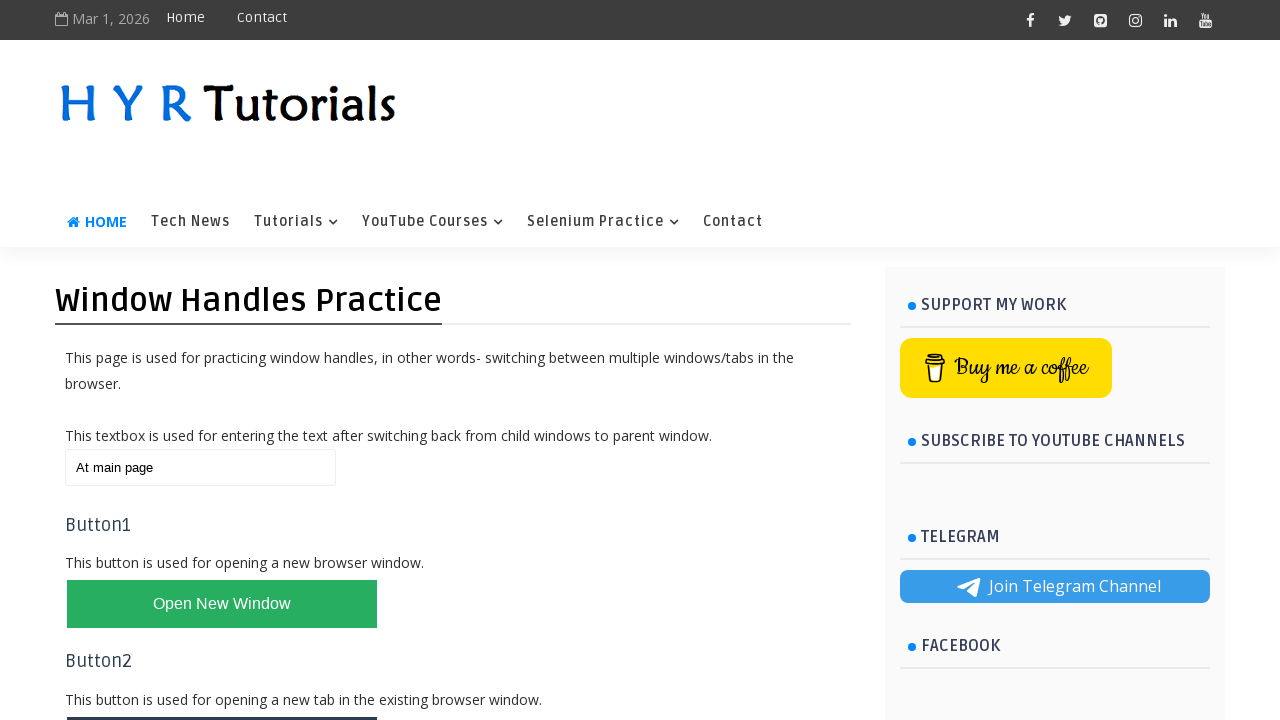

Clicked button again to trigger new window opening at (222, 604) on #newWindowBtn
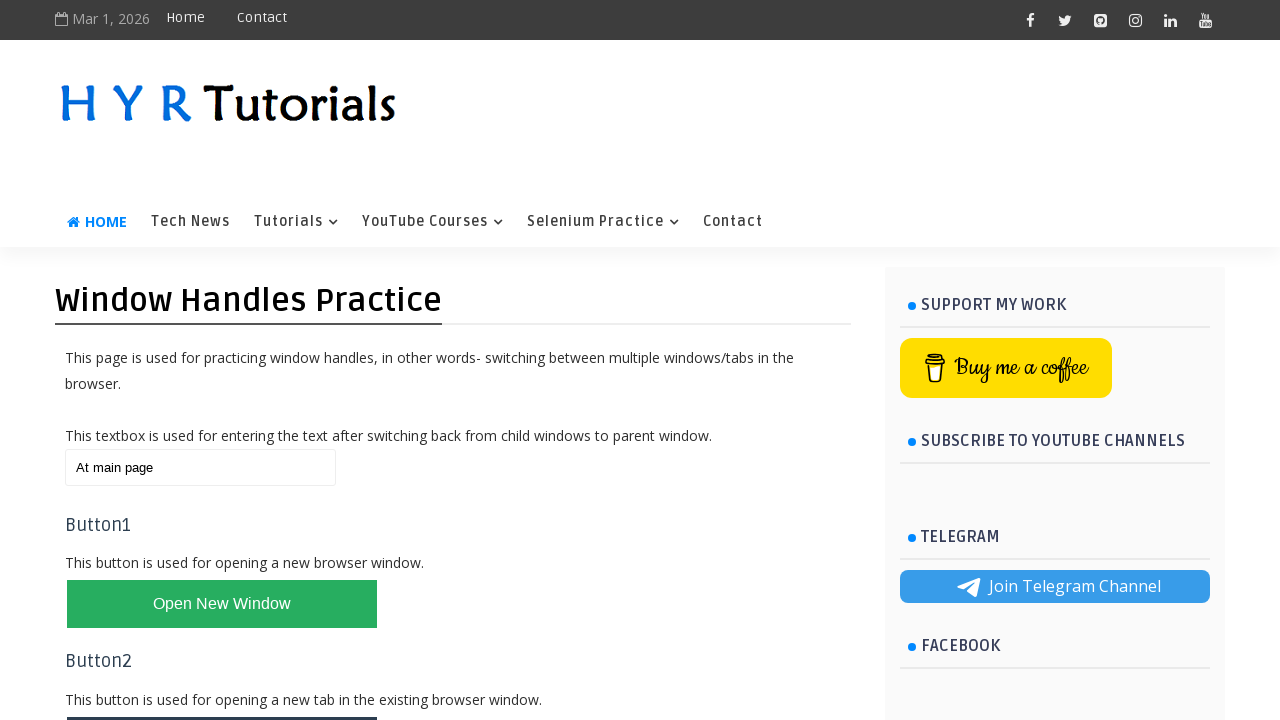

New window opened and captured
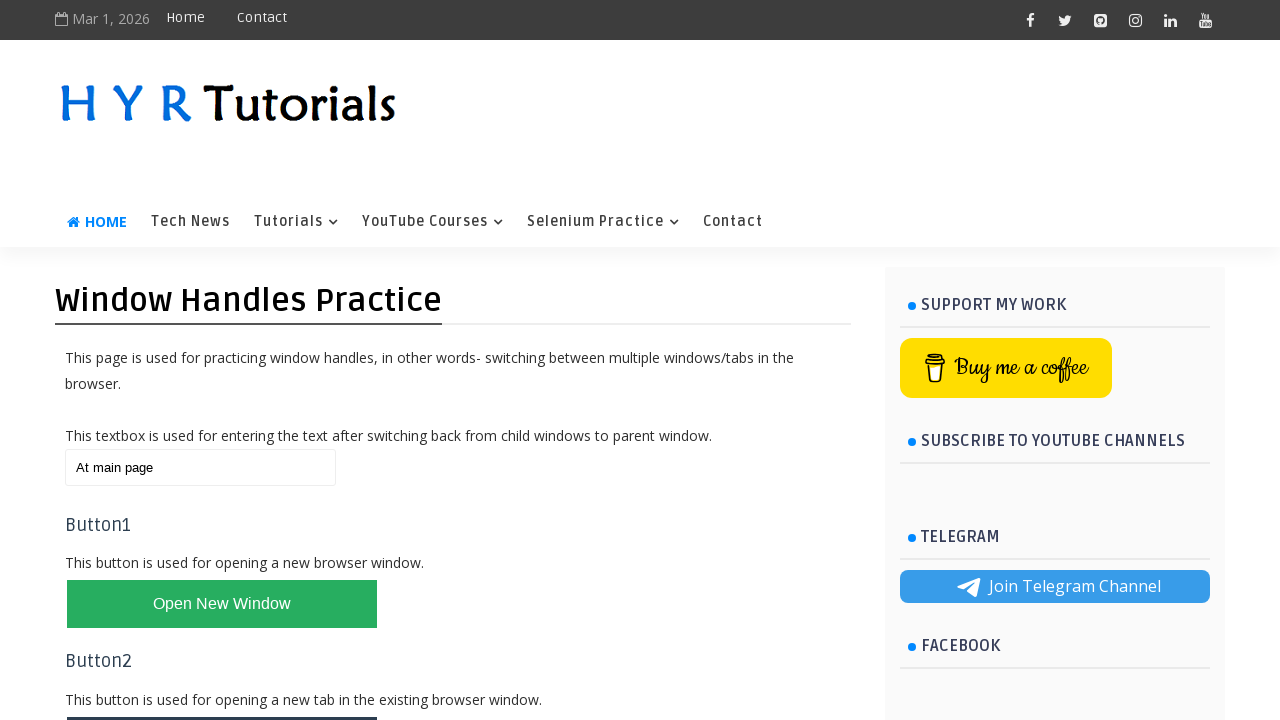

New window finished loading
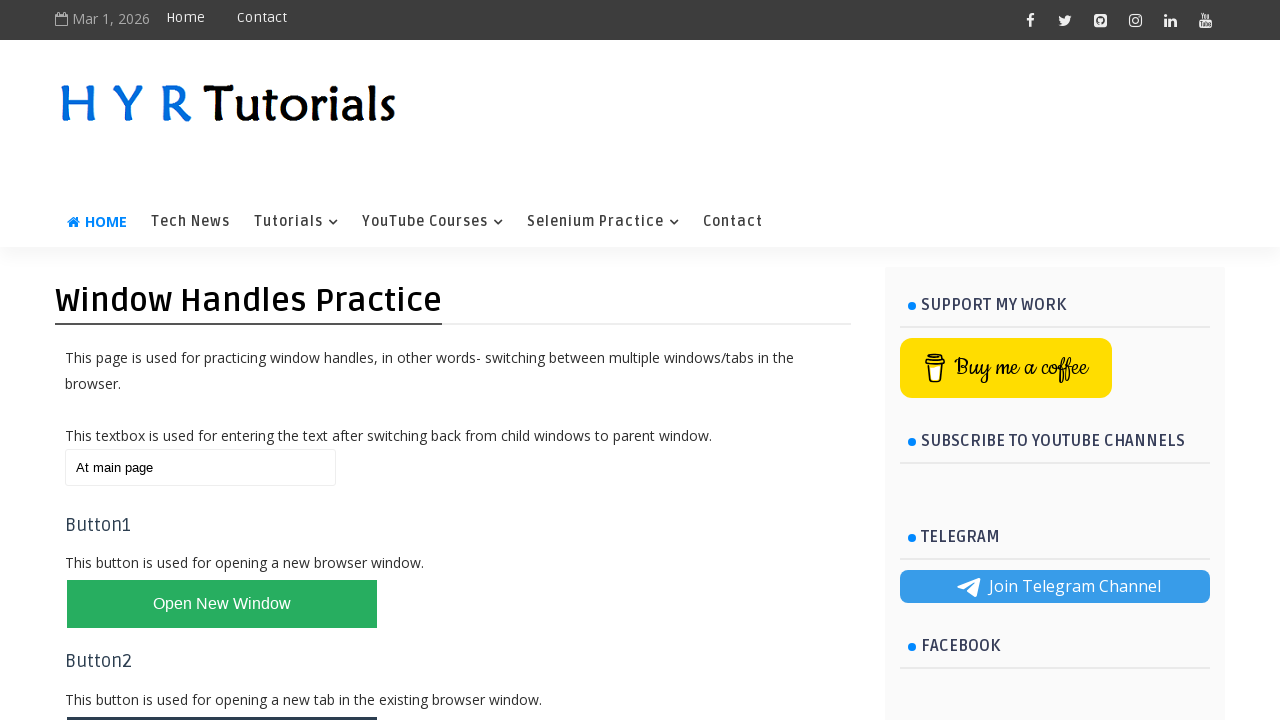

Closed the new window
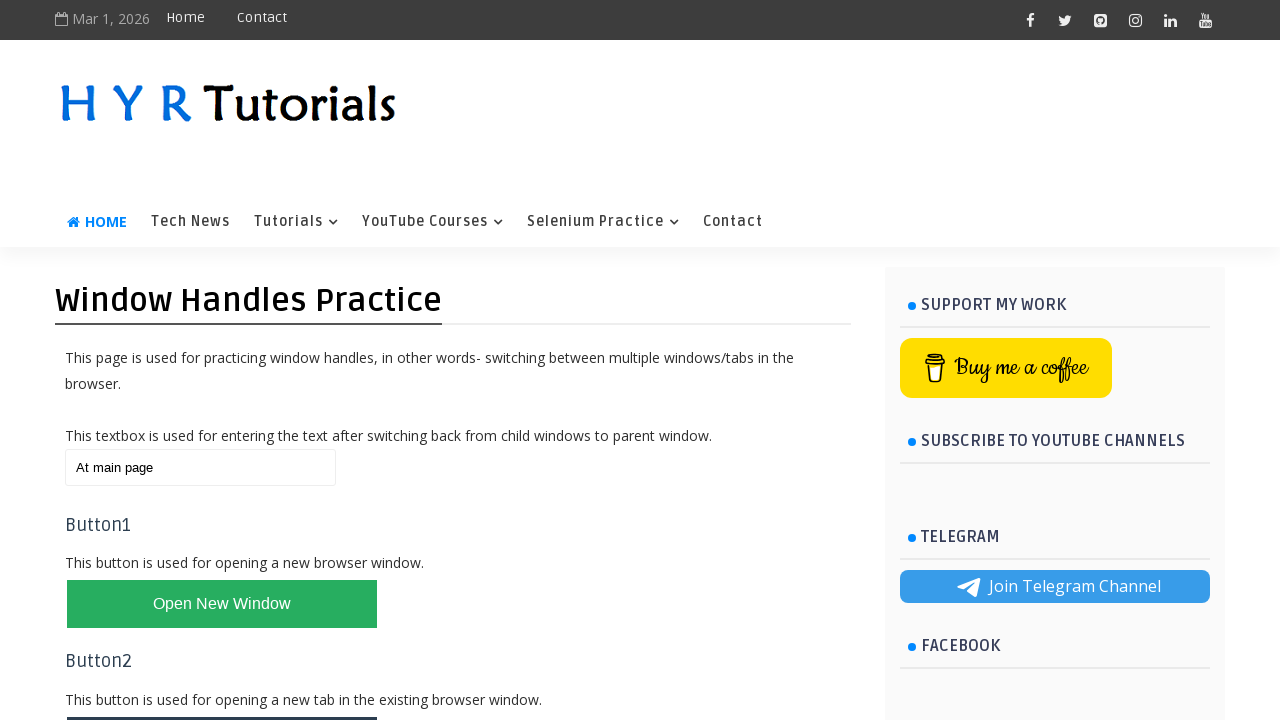

Cleared name field on main window on #name
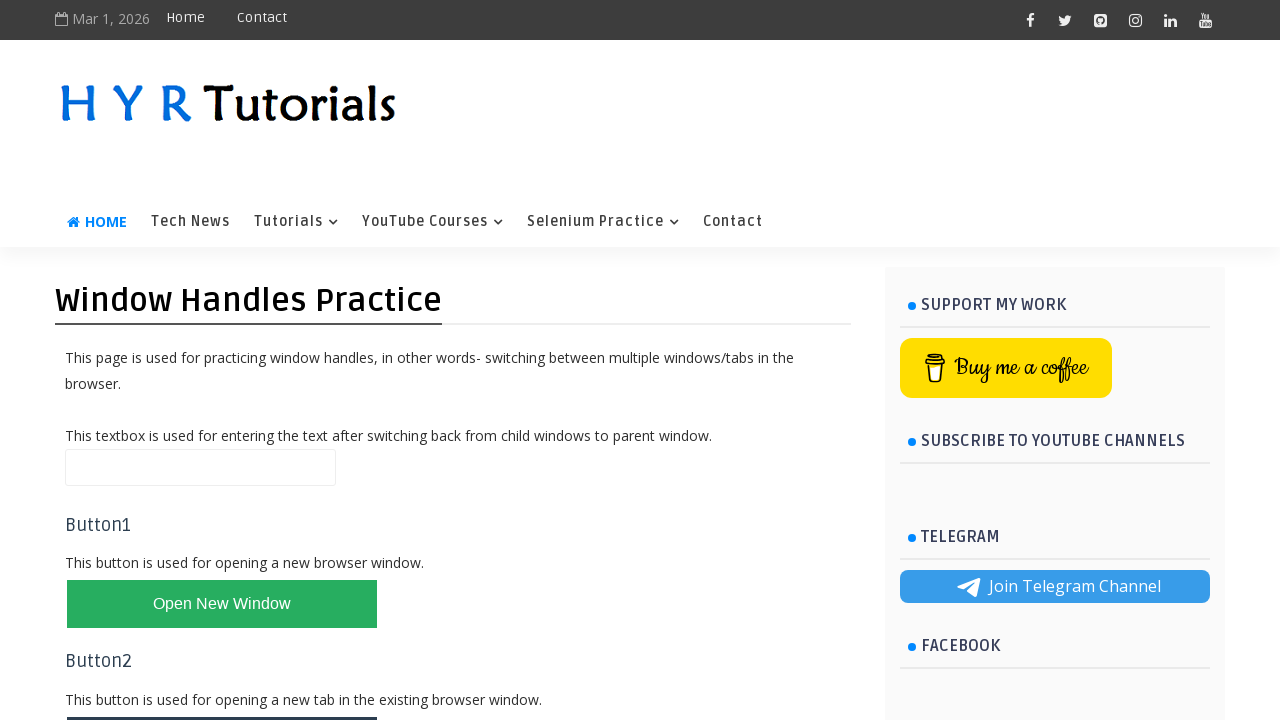

Filled name field with 'At main page second Time' on main window on #name
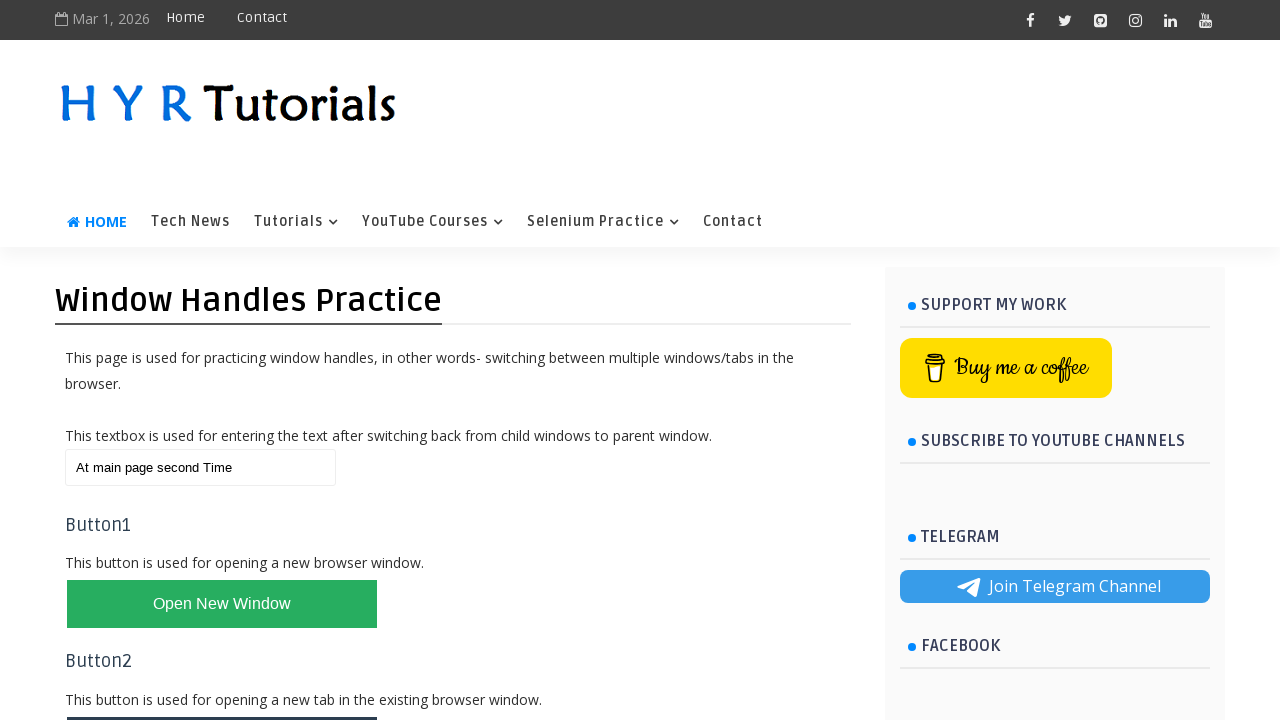

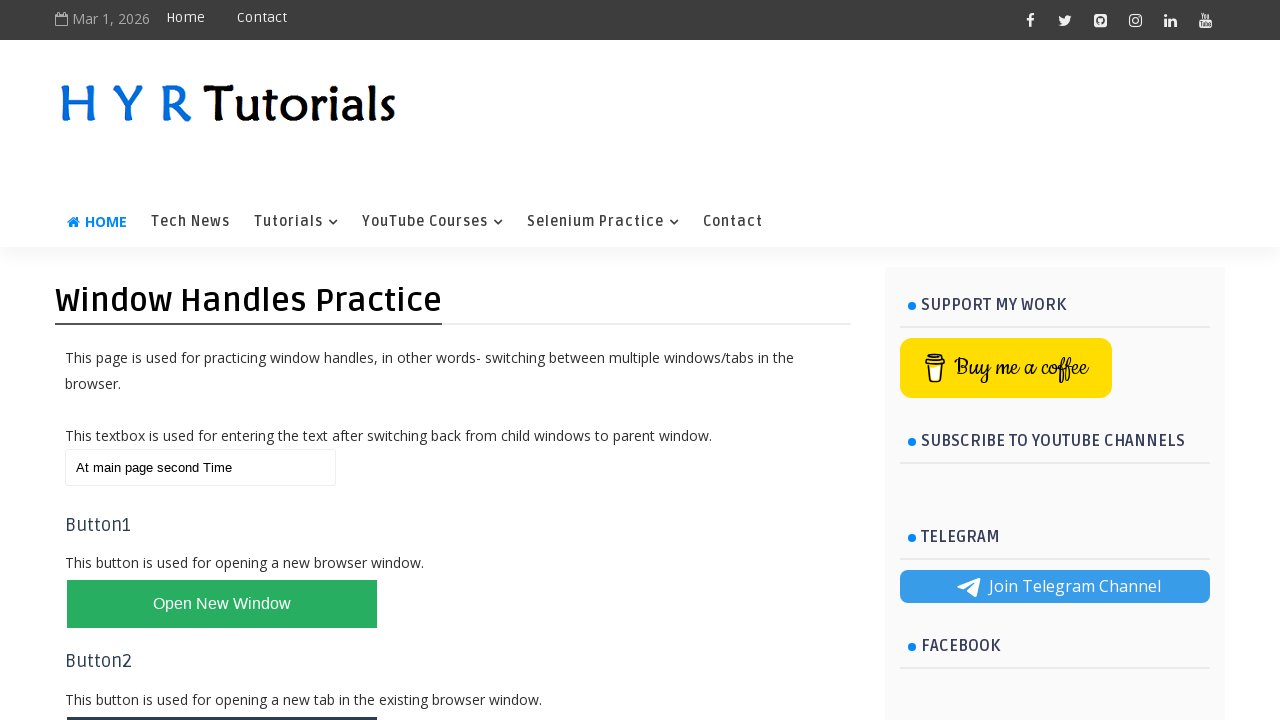